Navigates to a job recruitment page and maximizes the browser window. This is a minimal test that only loads the page without performing further actions.

Starting URL: https://majhinaukri.in/dvet-recruitment/

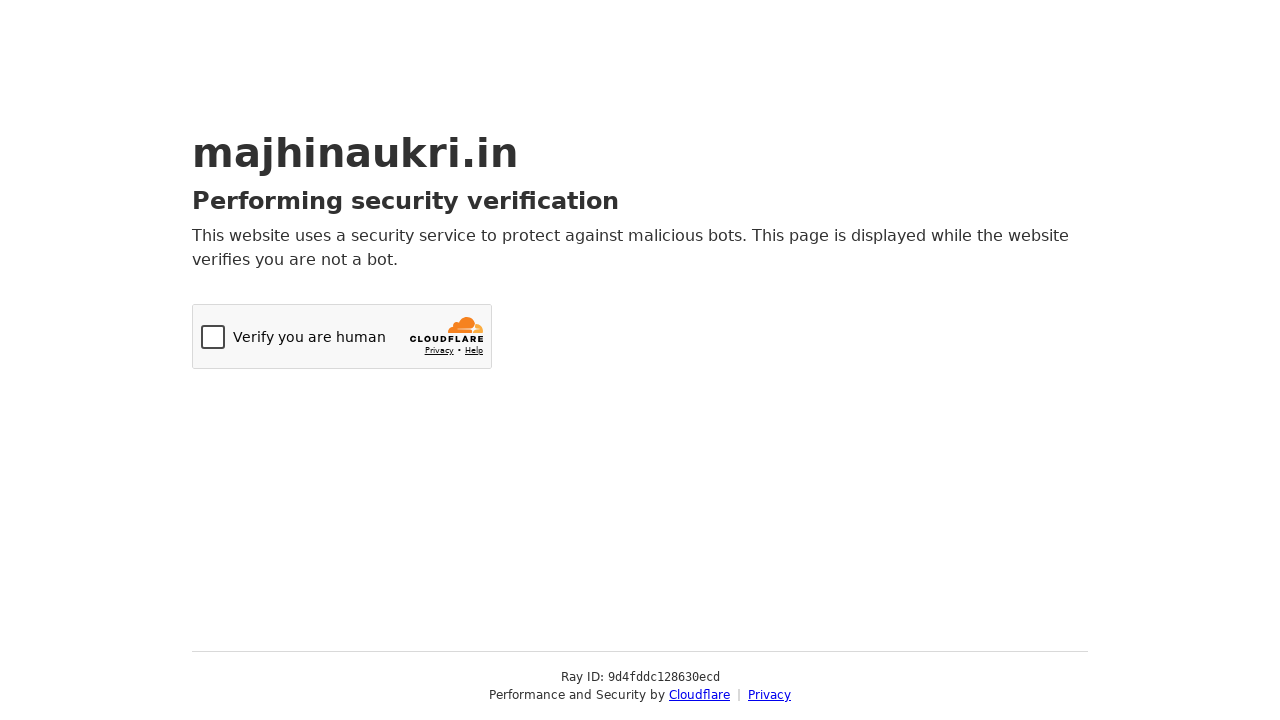

Page loaded to domcontentloaded state at https://majhinaukri.in/dvet-recruitment/
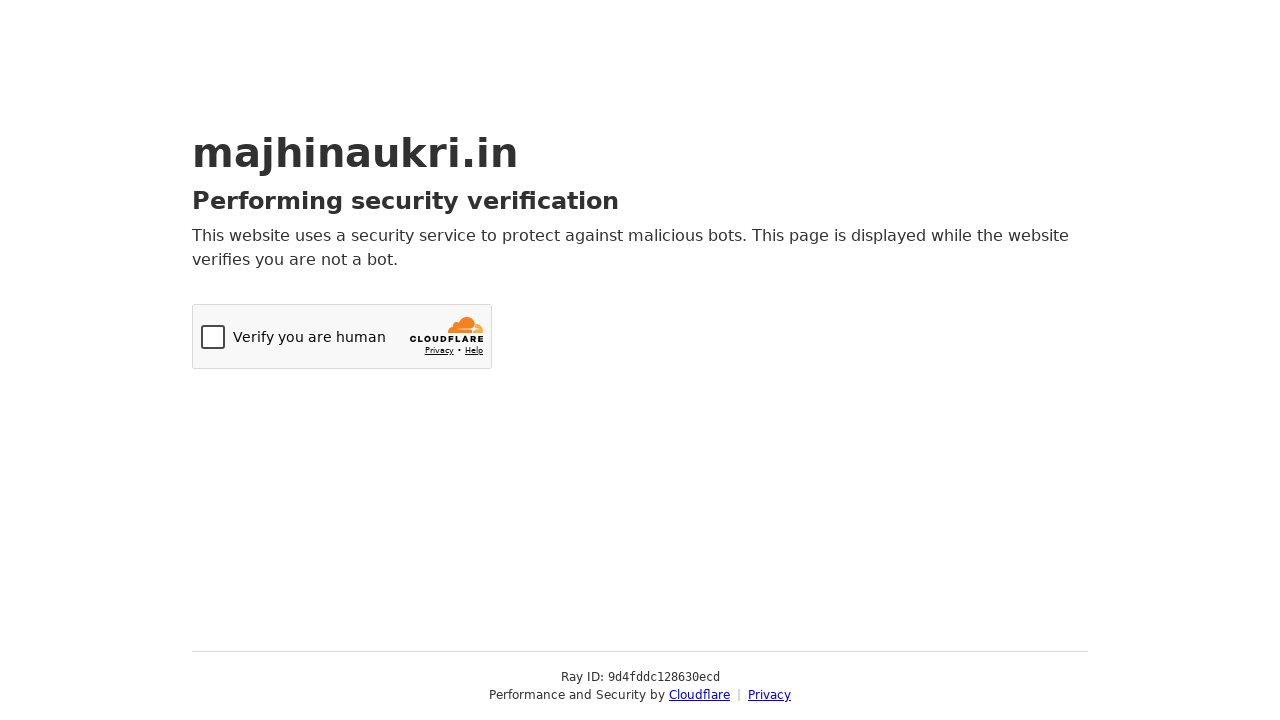

Browser window maximized to 1920x1080
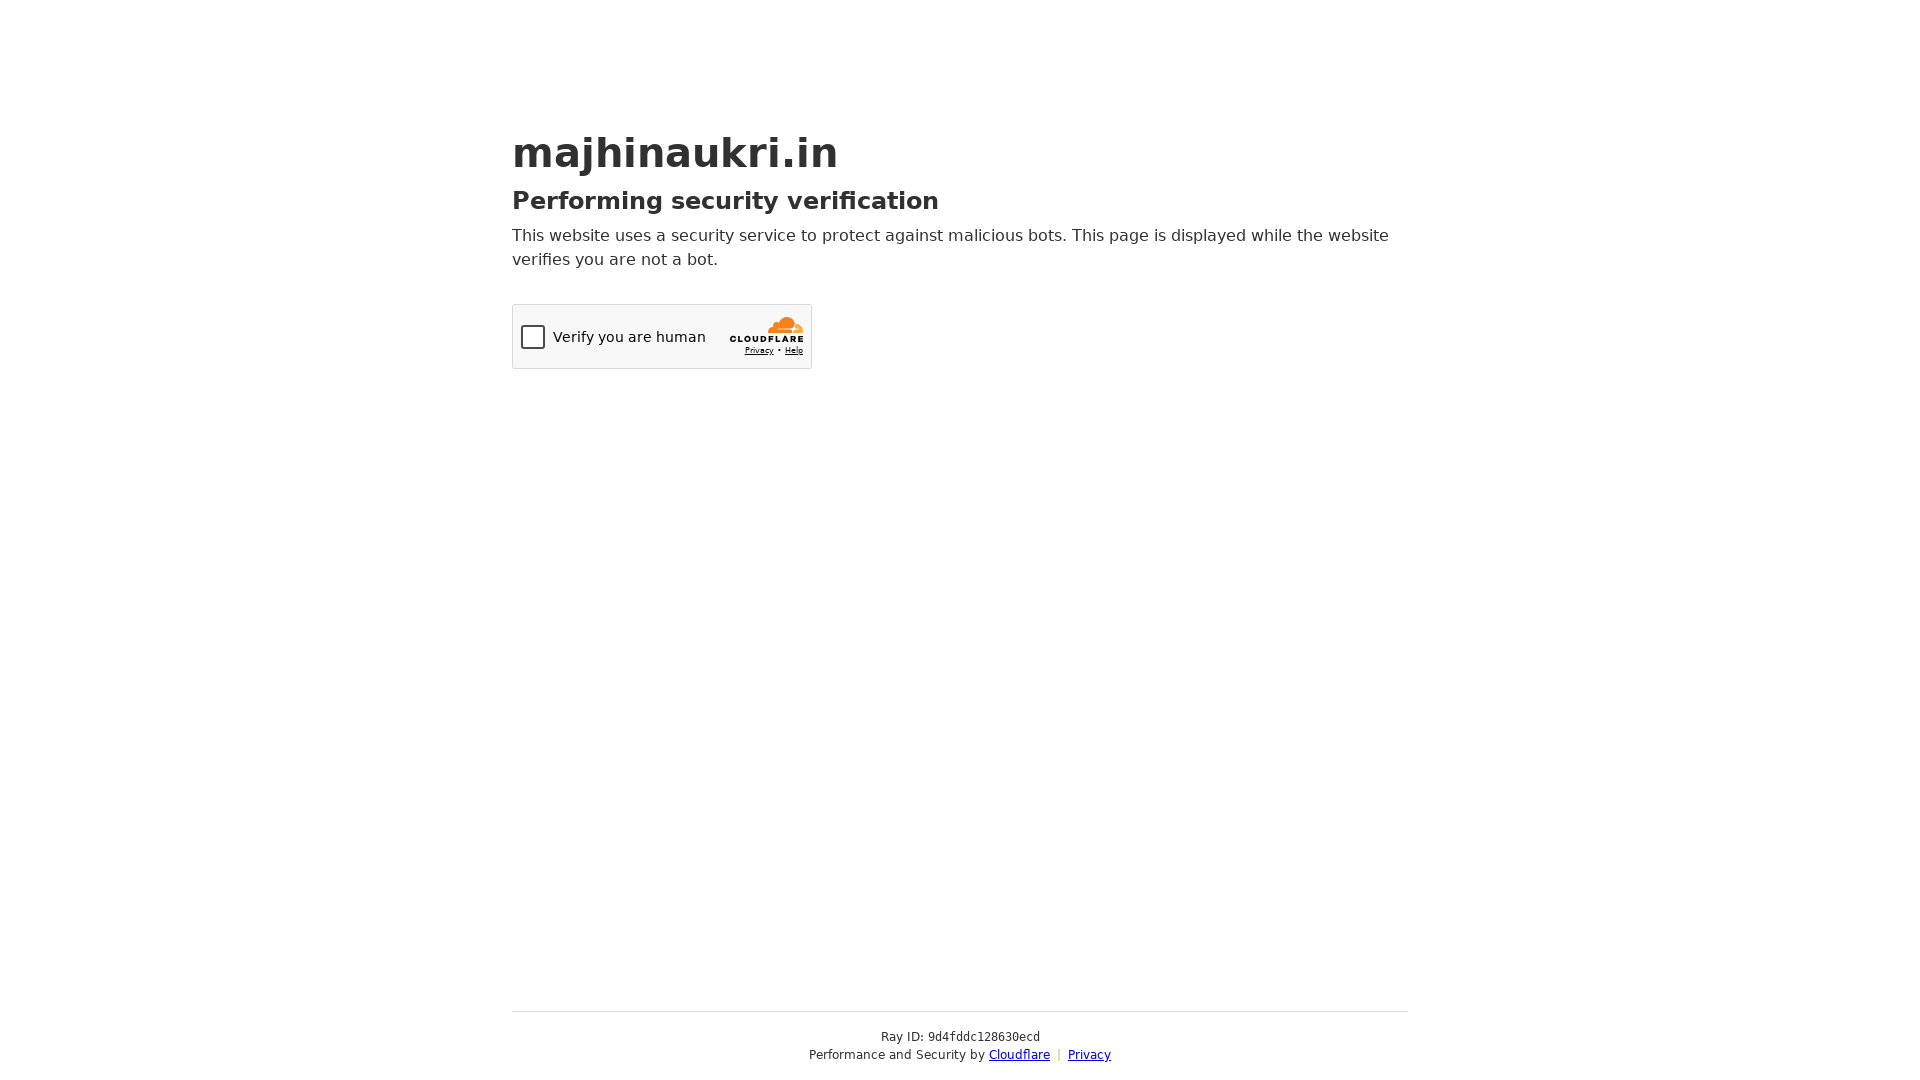

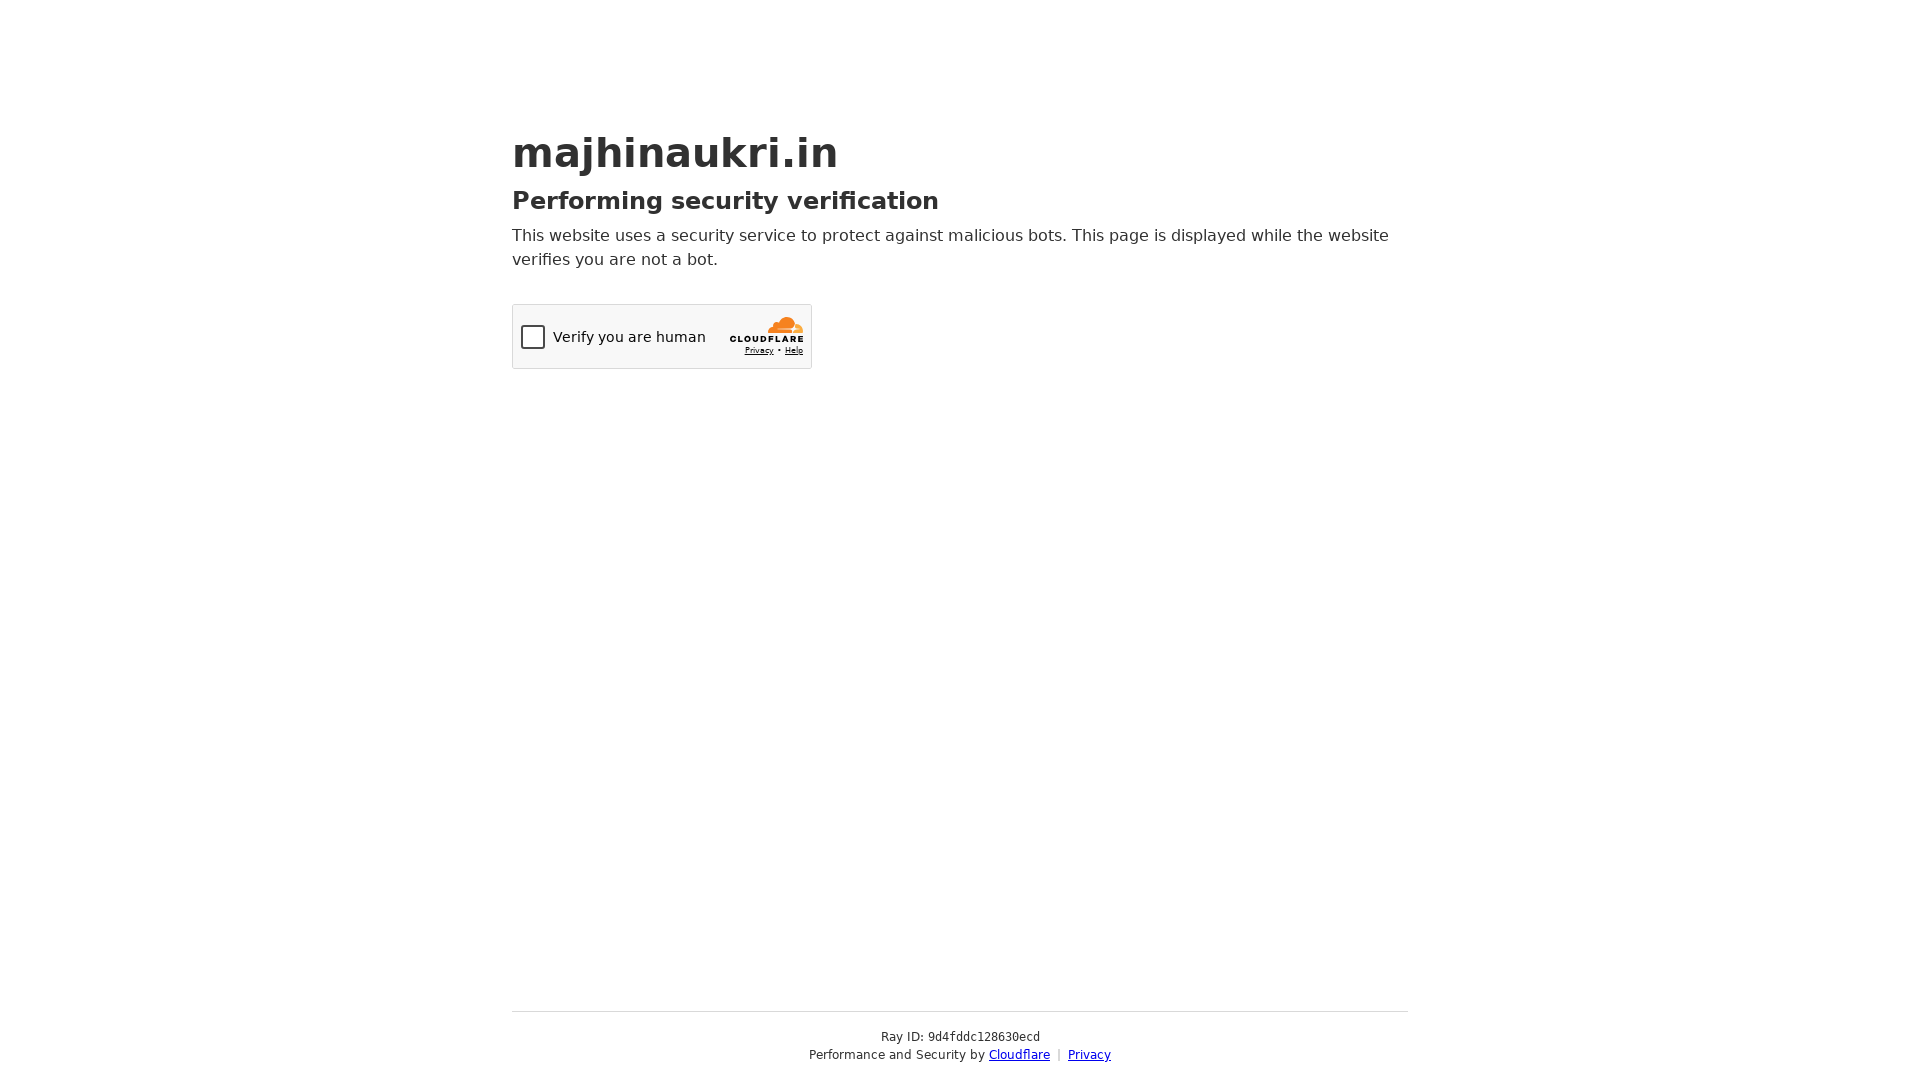